Tests Google Forms interaction by selecting a radio button for "Hà Nội" and a checkbox for "Quảng Ngãi", then verifying both selections

Starting URL: https://docs.google.com/forms/d/e/1FAIpQLSfiypnd69zhuDkjKgqvpID9kwO29UCzeCVrGGtbNPZXQok0jA/viewform

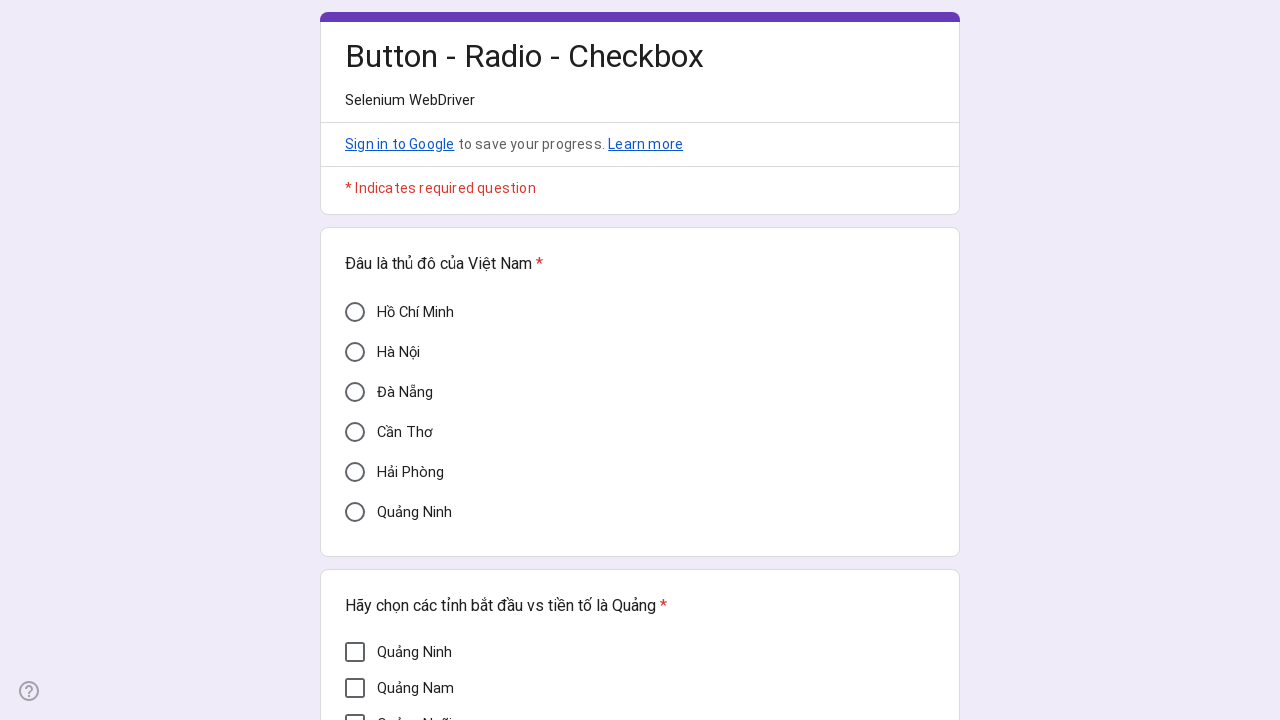

Waited 2 seconds for Google Form to load
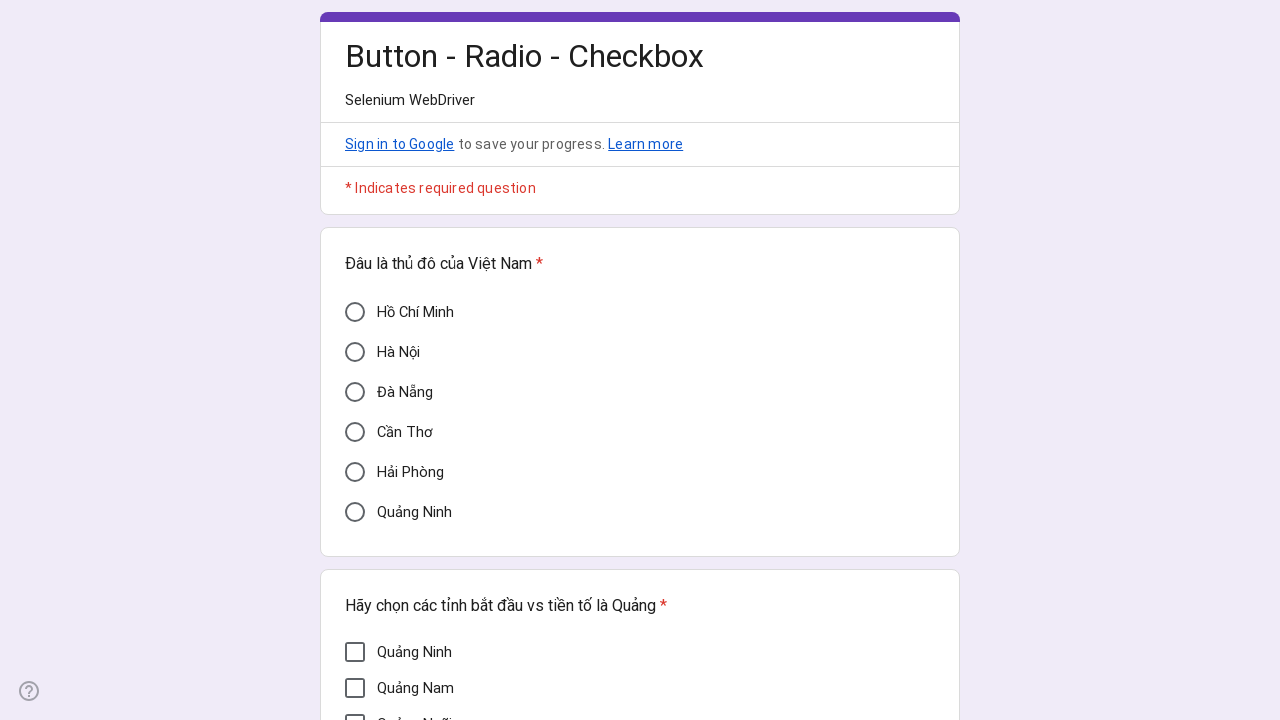

Located Hà Nội radio button element
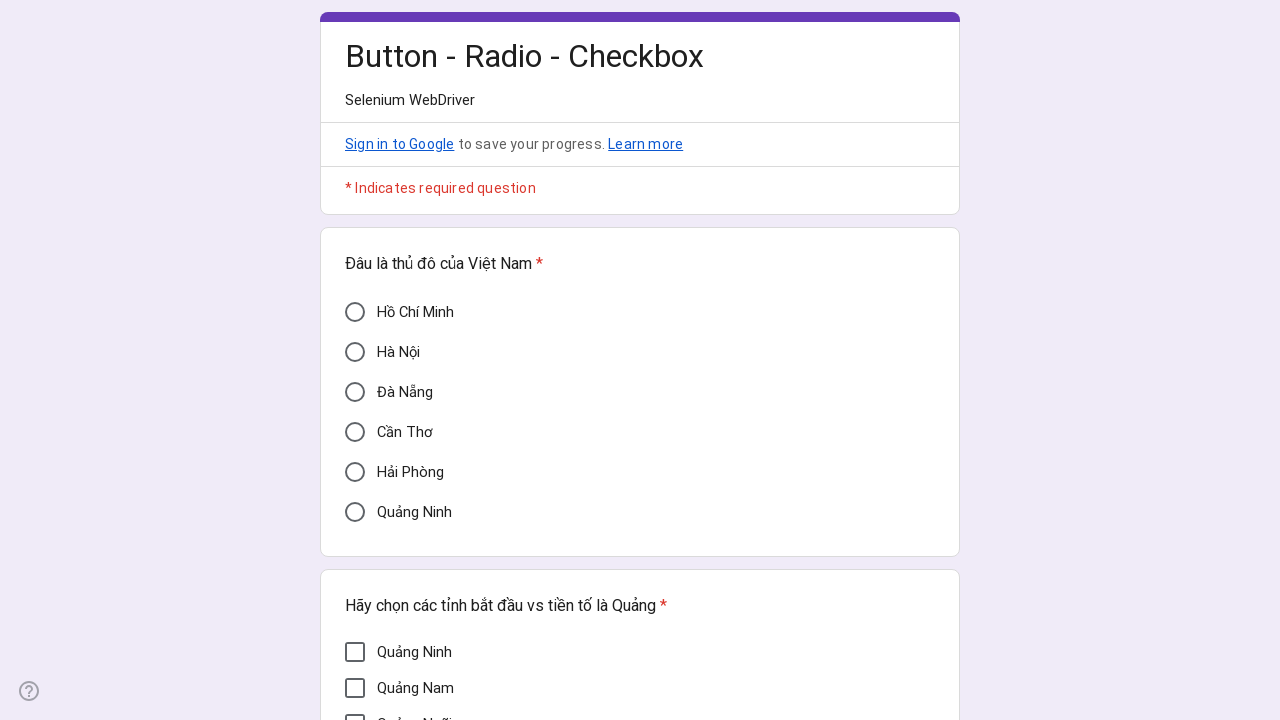

Clicked Hà Nội radio button using JavaScript
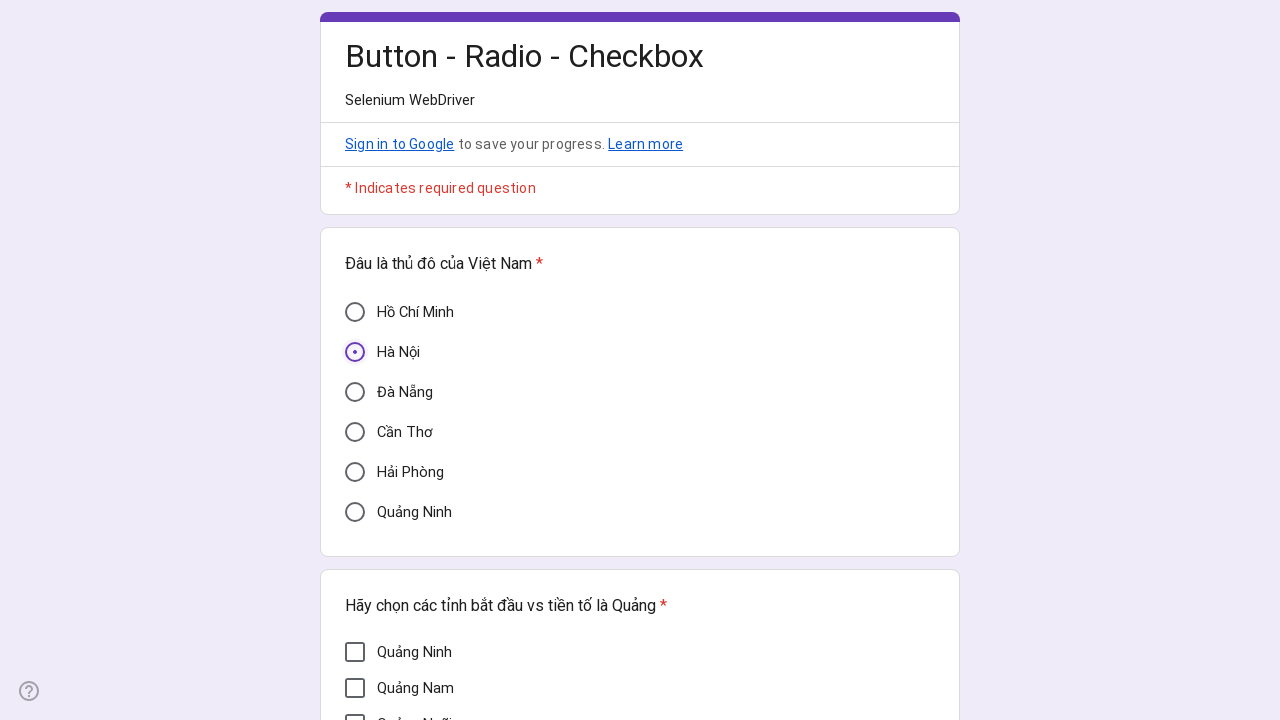

Located Quảng Ngãi checkbox element
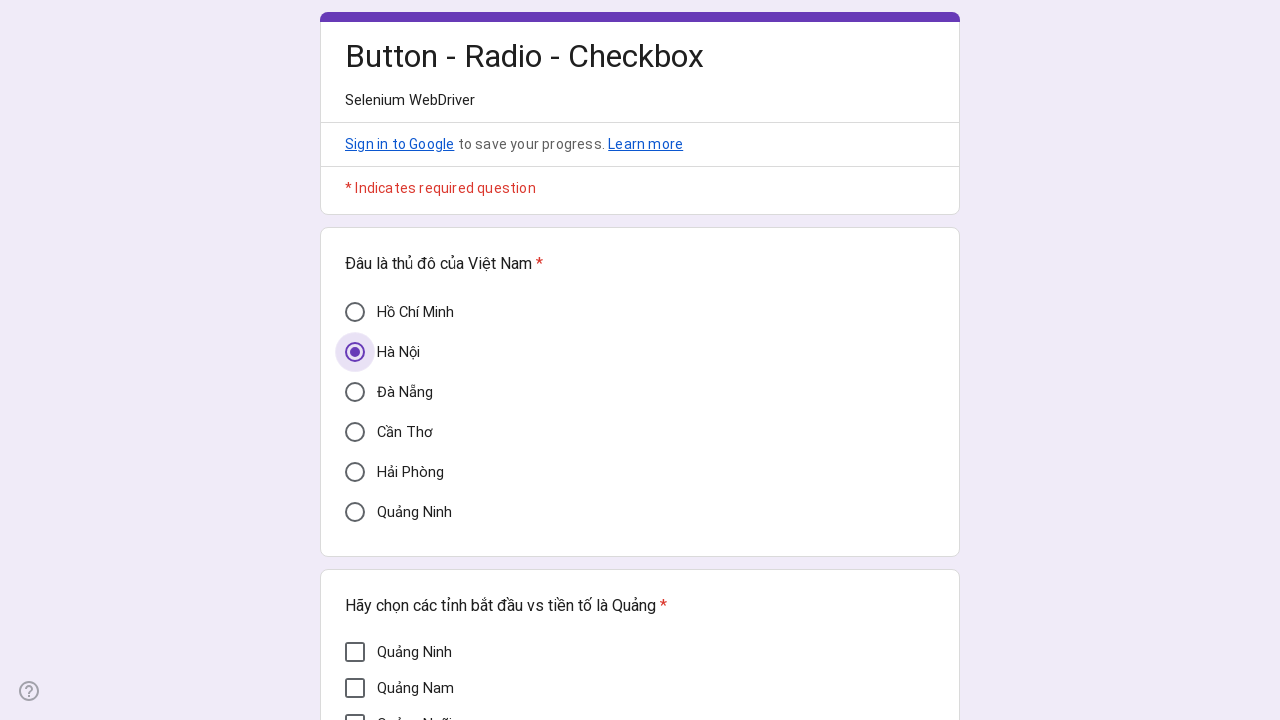

Clicked Quảng Ngãi checkbox using JavaScript
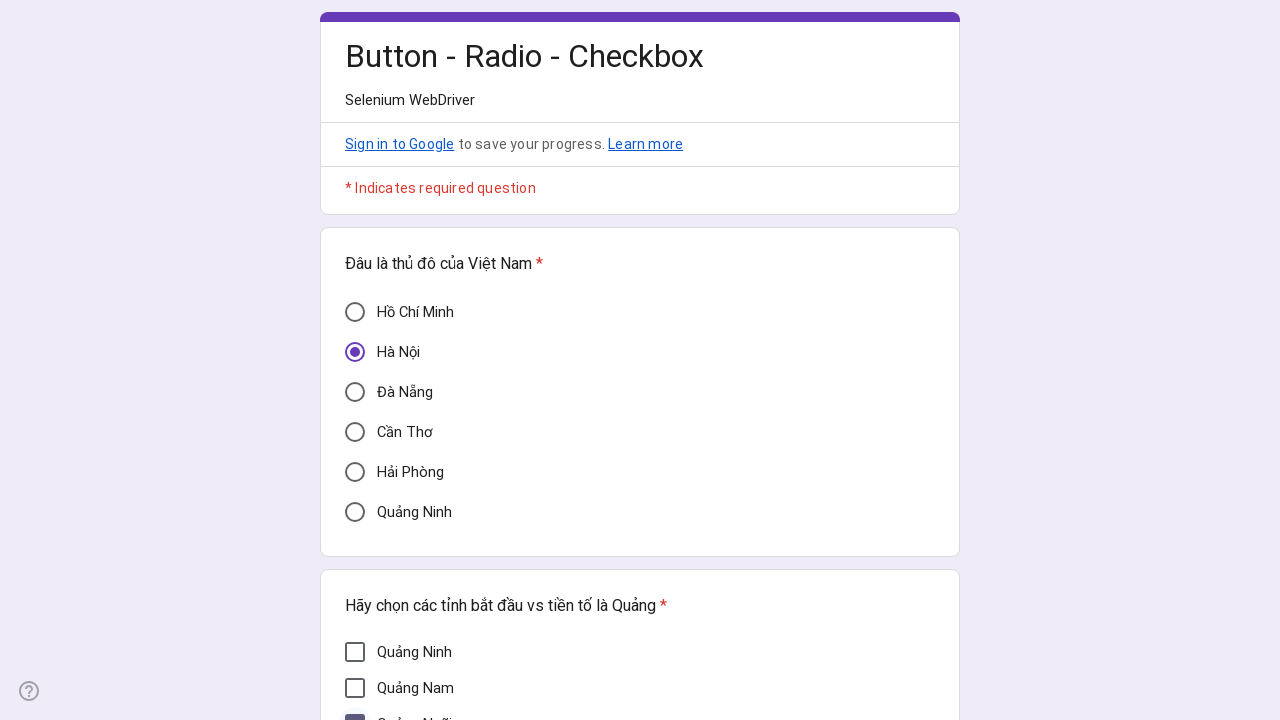

Verified Hà Nội radio button is selected (aria-checked=true)
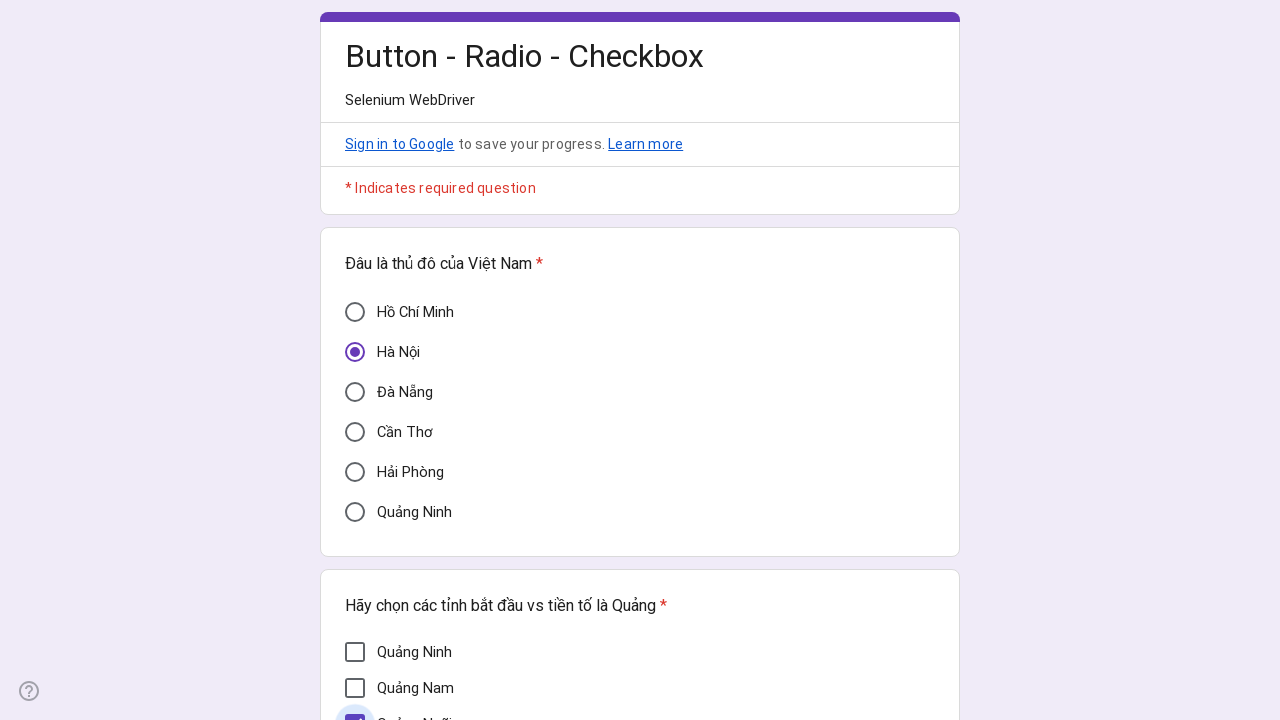

Verified Quảng Ngãi checkbox is selected (aria-checked=true)
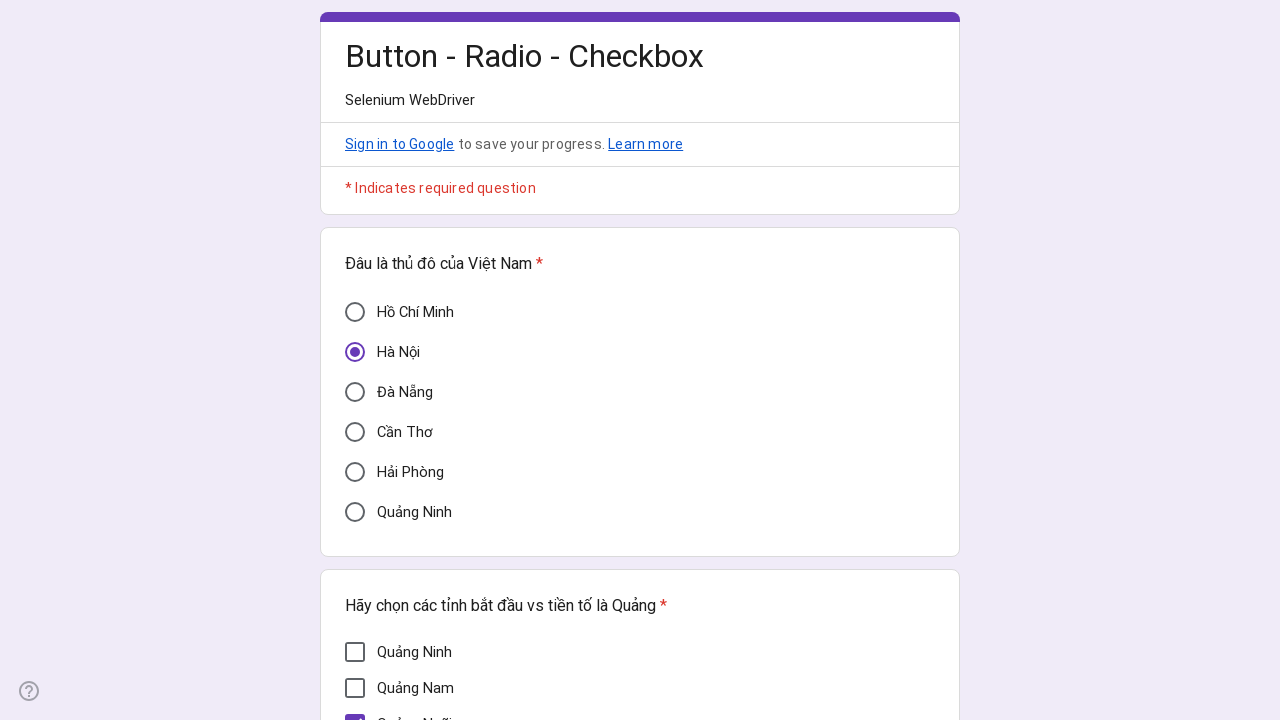

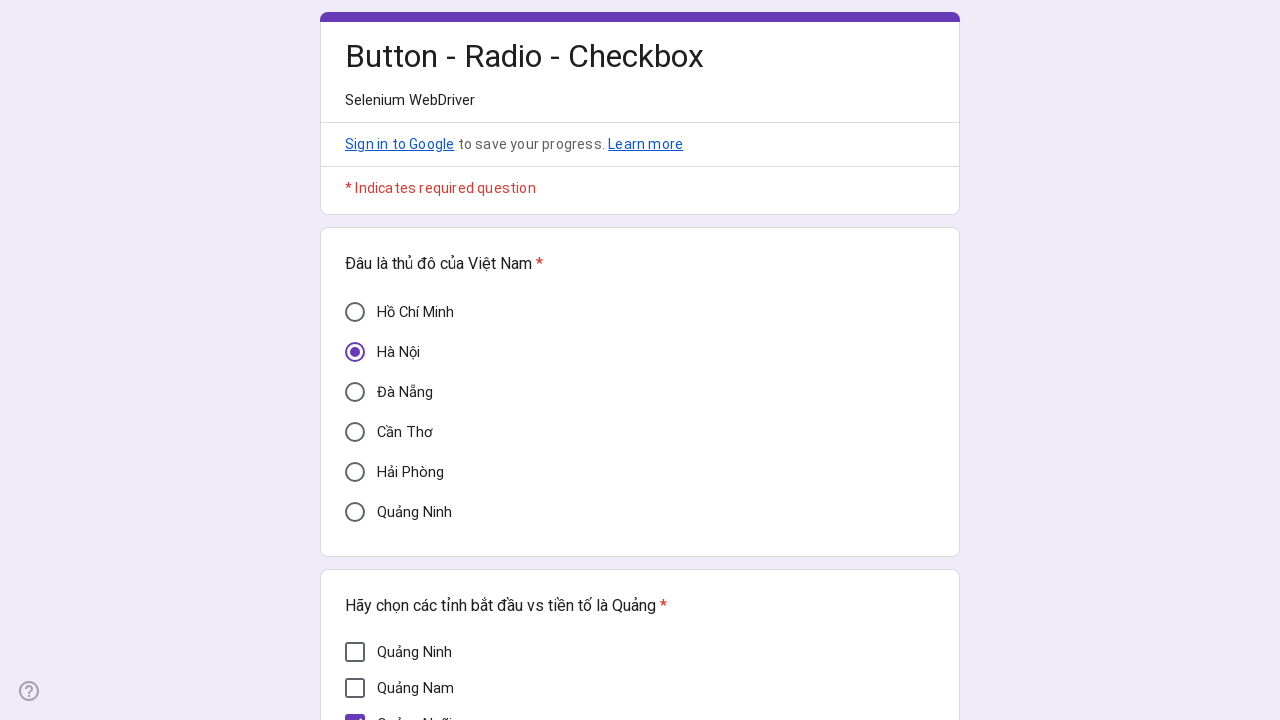